Tests clicking a link that opens a popup window on a test blog page, demonstrating basic link interaction and window handling.

Starting URL: https://omayo.blogspot.com/

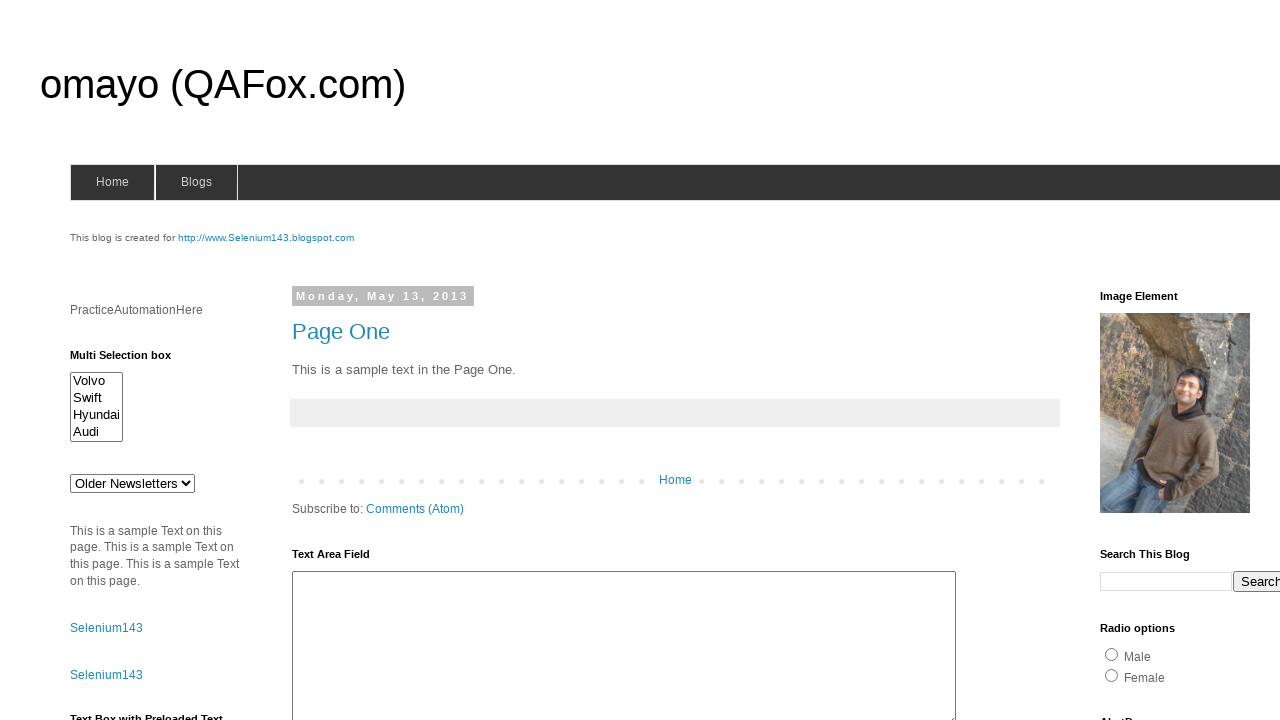

Clicked link to open popup window at (132, 360) on text=Open a popup window
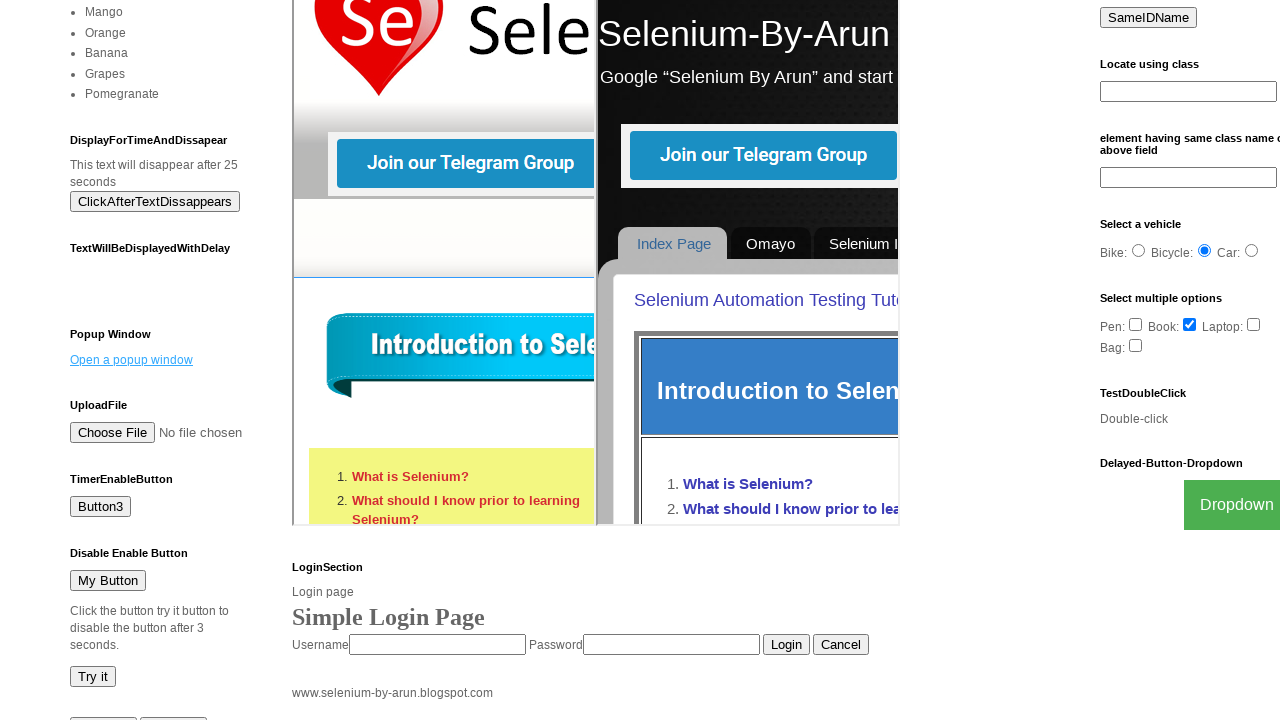

Waited for popup window to appear
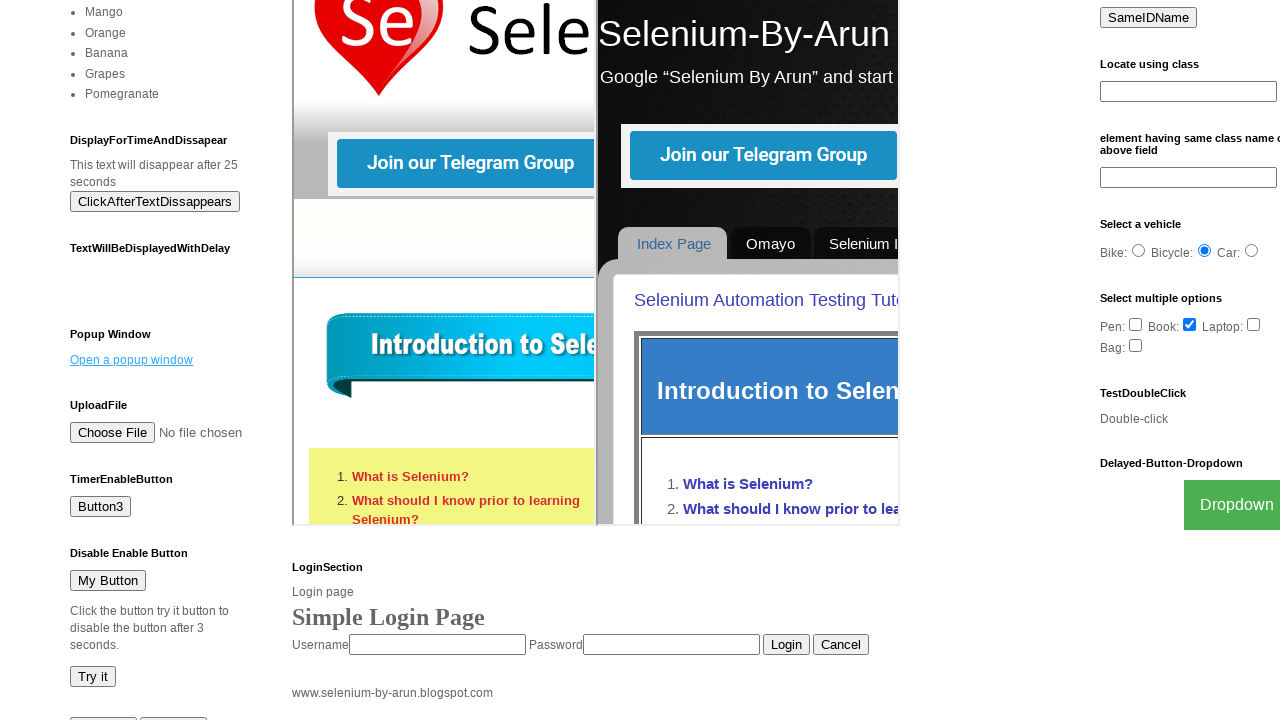

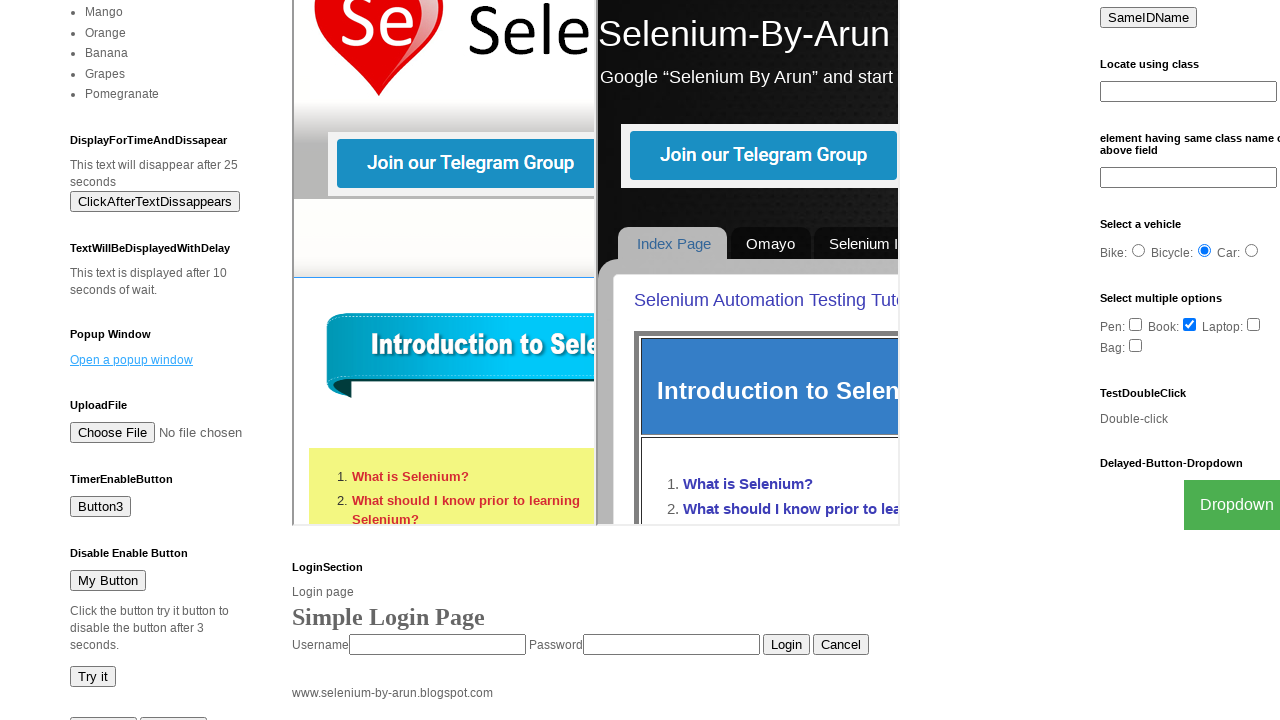